Tests that the Clear completed button appears when a todo is marked complete

Starting URL: https://demo.playwright.dev/todomvc

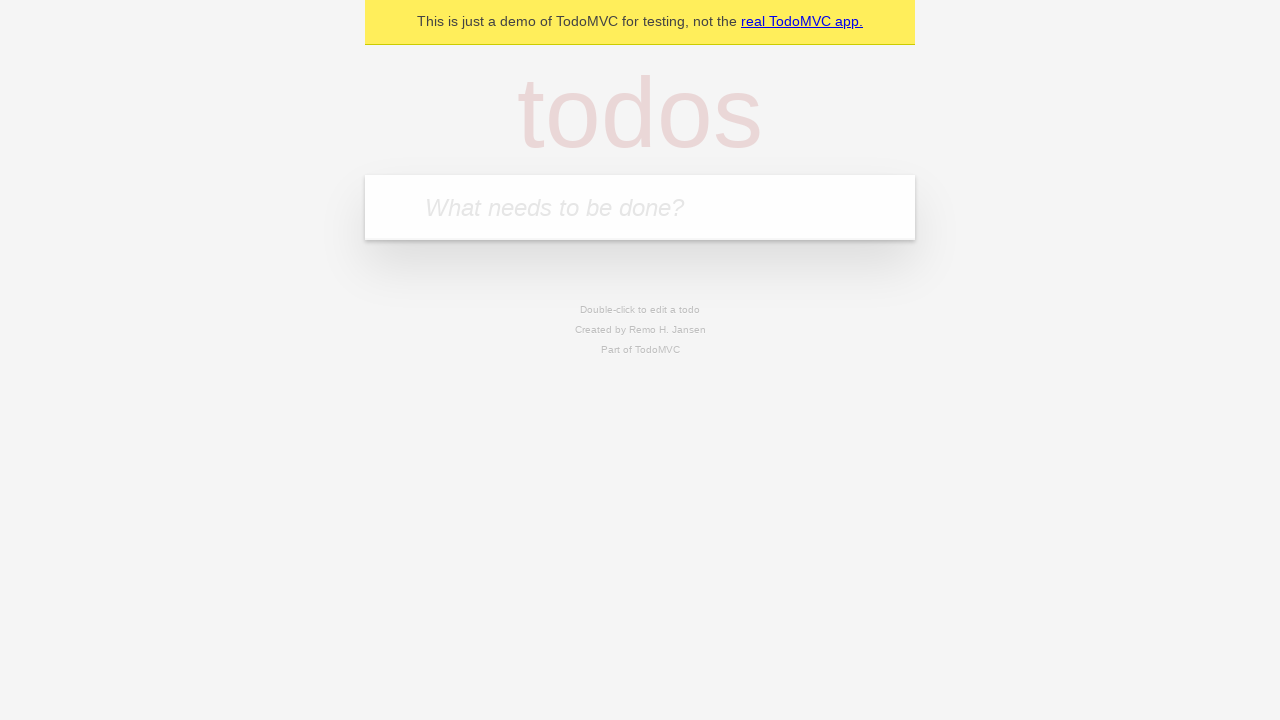

Filled input field with 'buy some cheese' on input[placeholder='What needs to be done?']
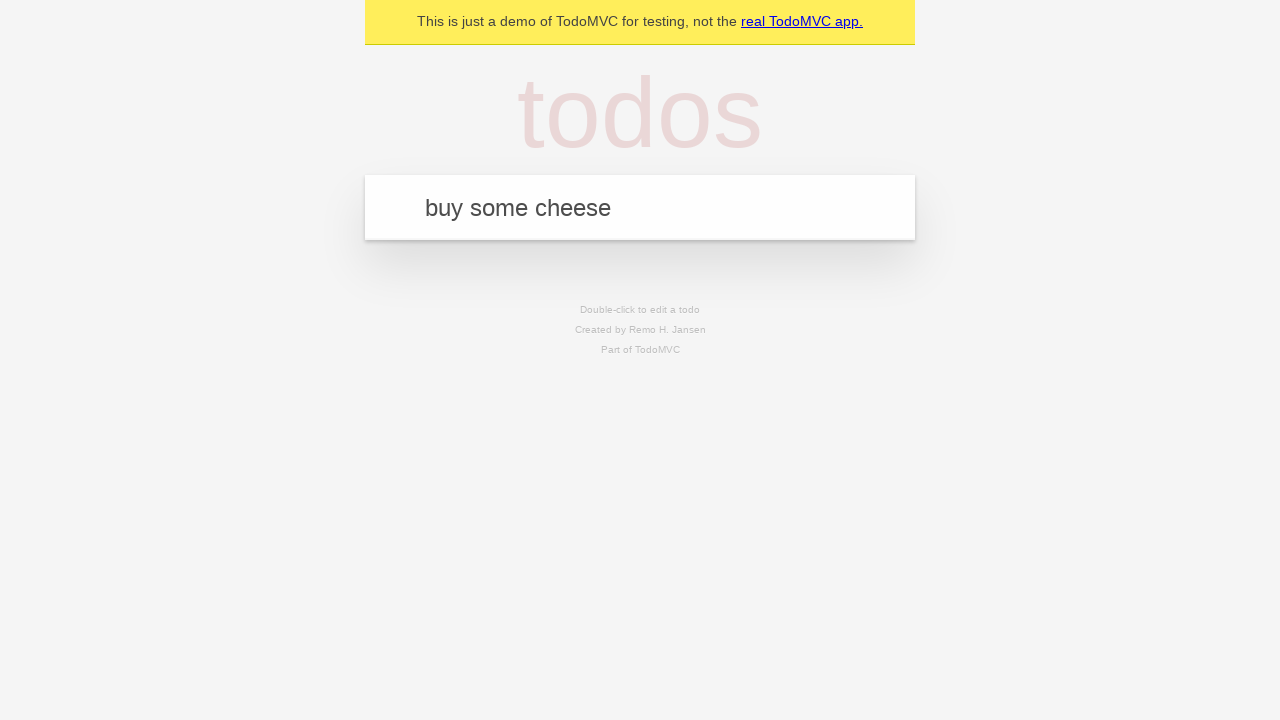

Pressed Enter to add first todo on input[placeholder='What needs to be done?']
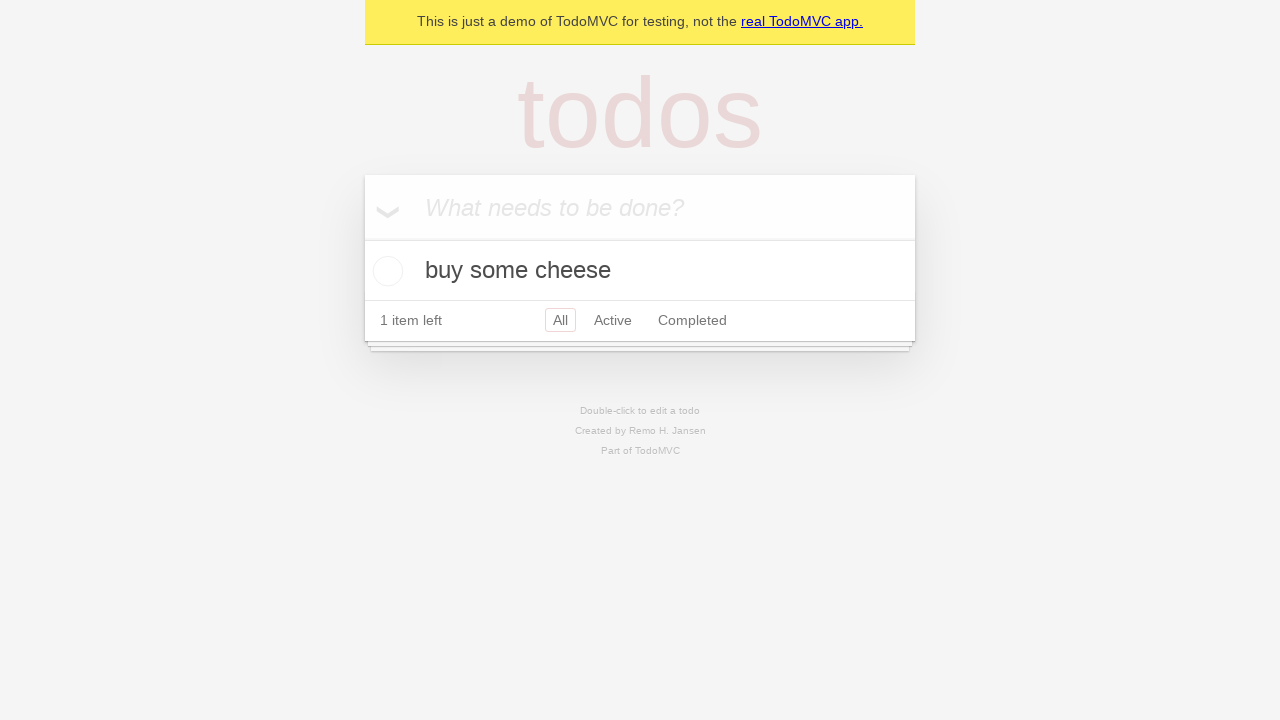

Filled input field with 'feed the cat' on input[placeholder='What needs to be done?']
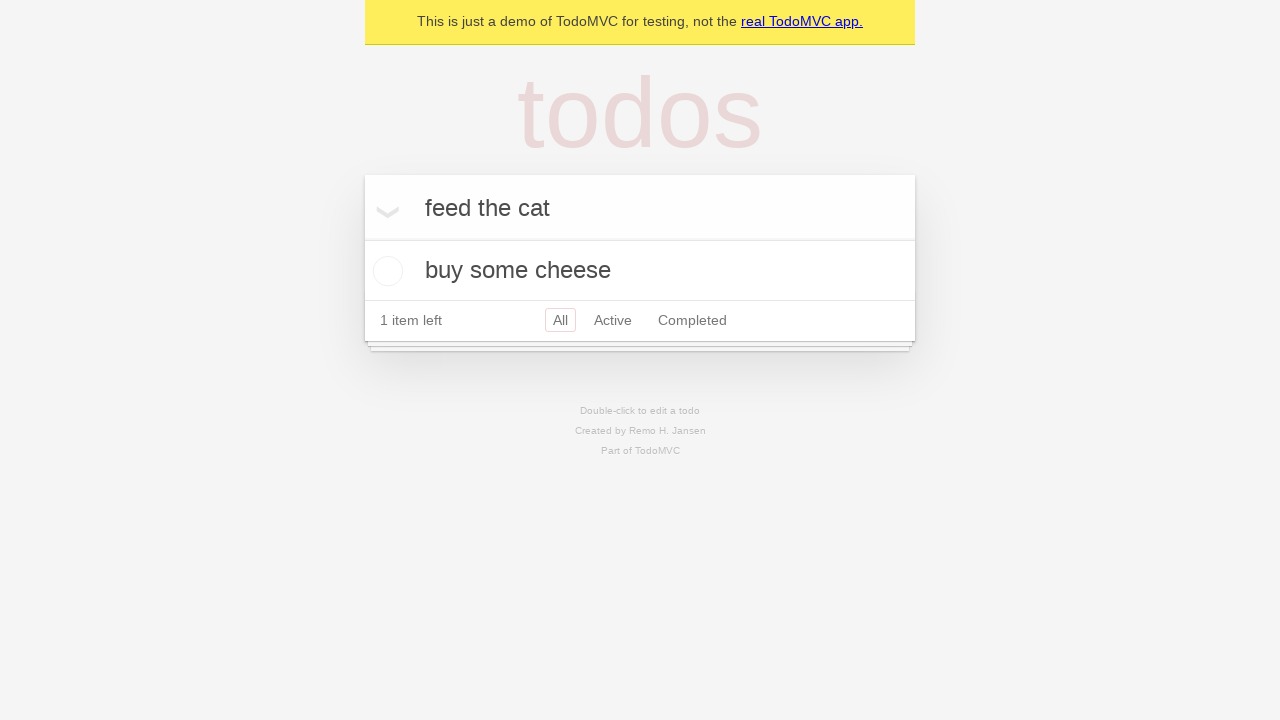

Pressed Enter to add second todo on input[placeholder='What needs to be done?']
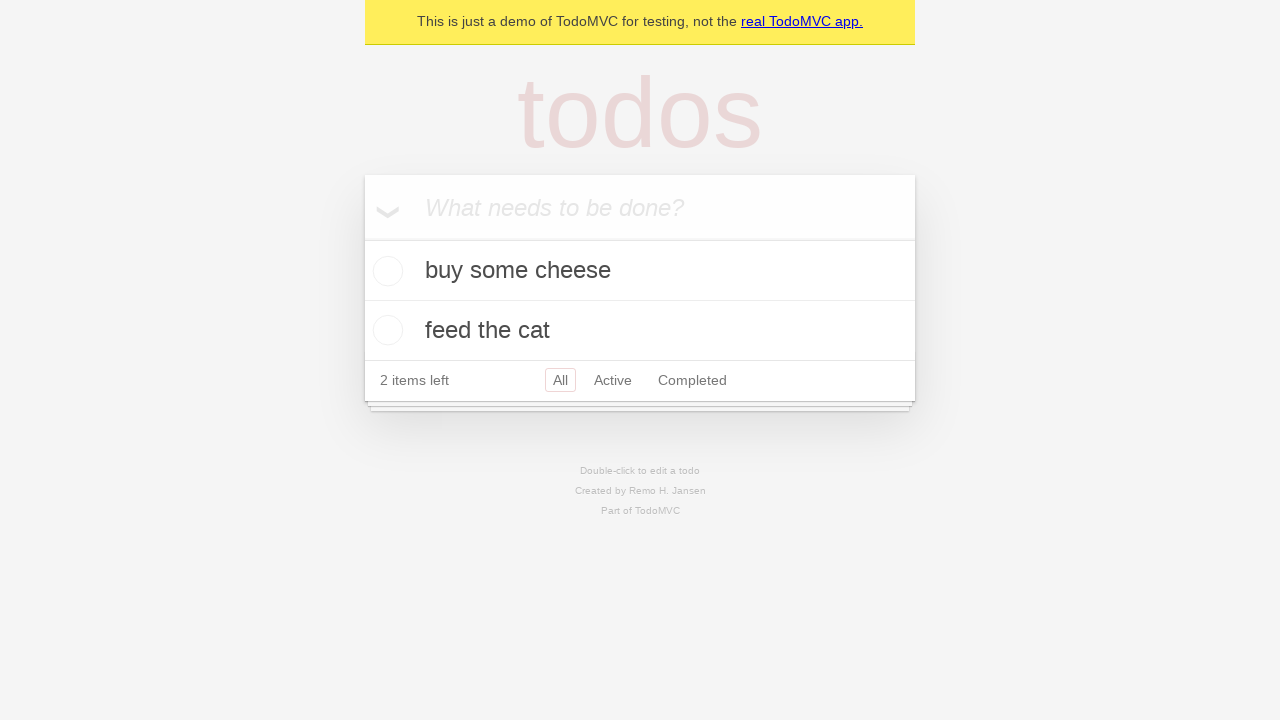

Filled input field with 'book a doctors appointment' on input[placeholder='What needs to be done?']
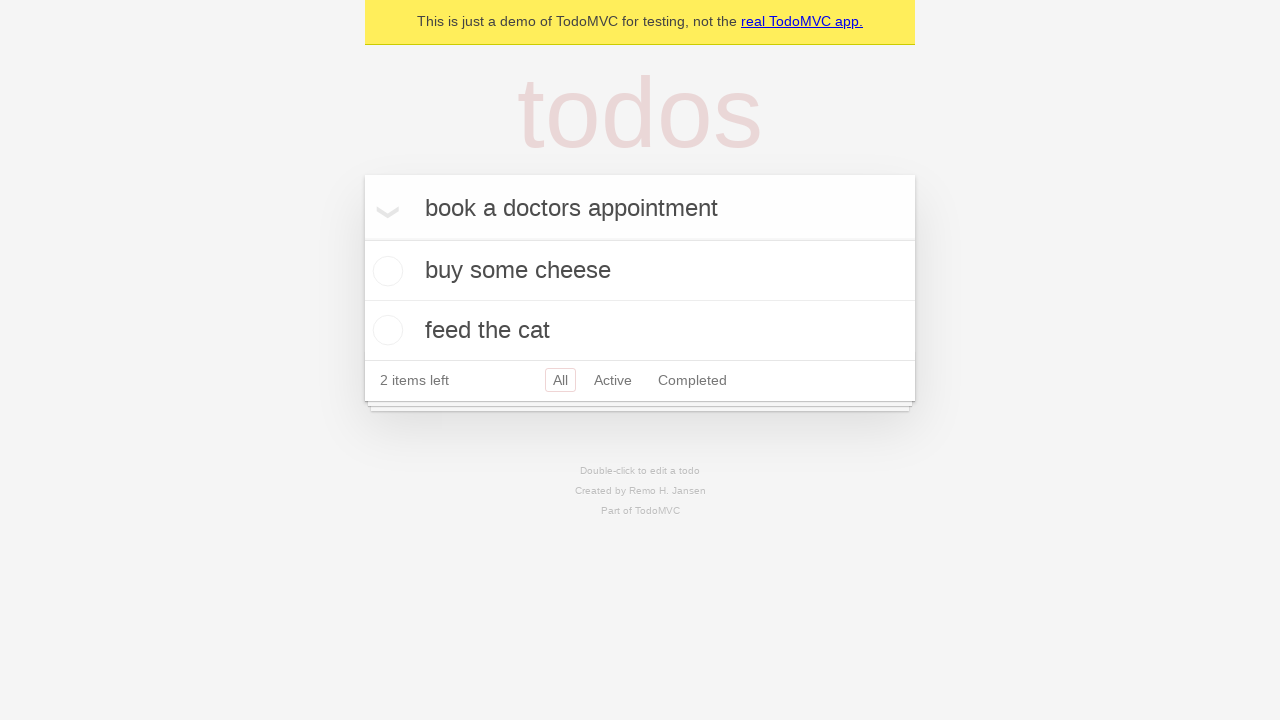

Pressed Enter to add third todo on input[placeholder='What needs to be done?']
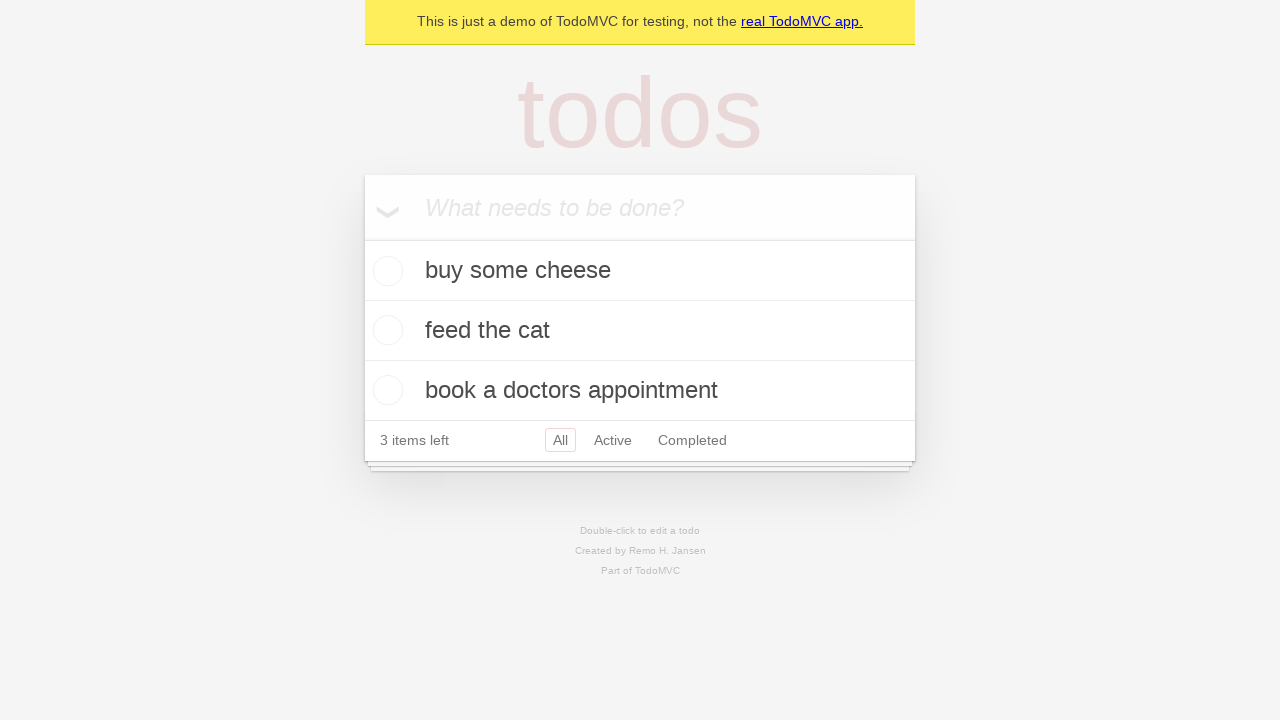

Checked the first todo as completed at (385, 271) on .todo-list li .toggle >> nth=0
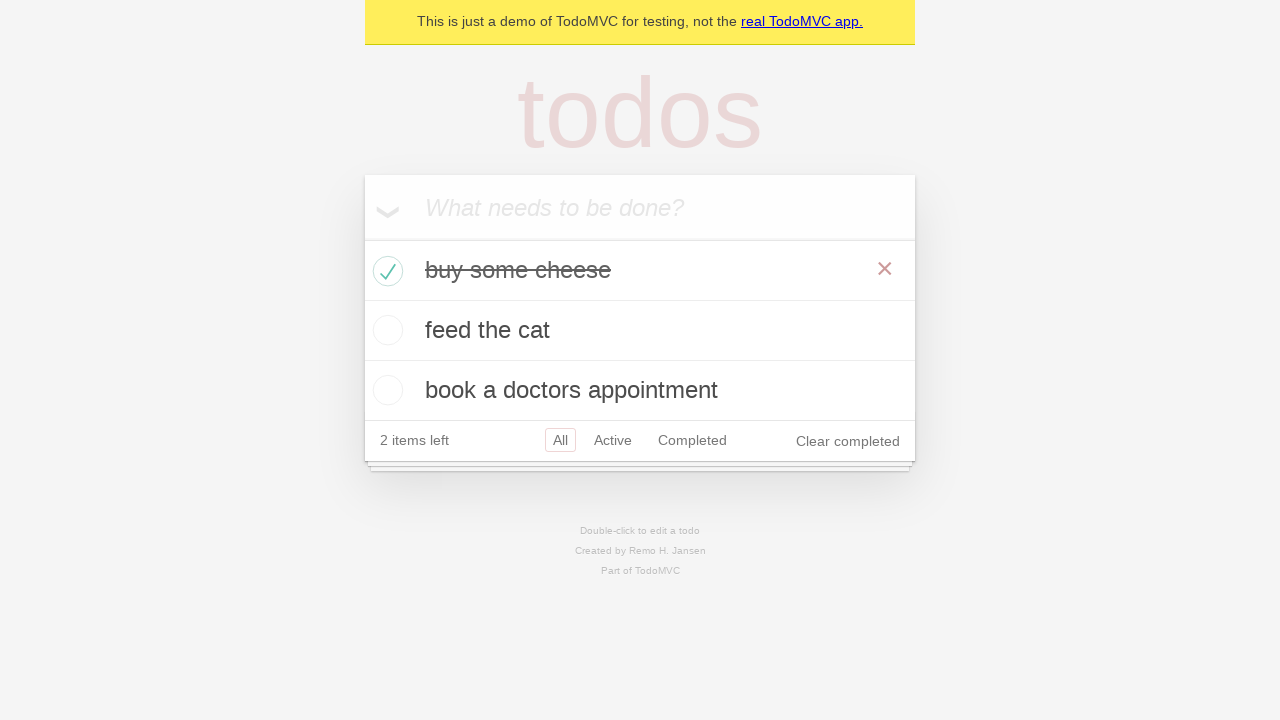

Clear completed button appeared after marking first todo as complete
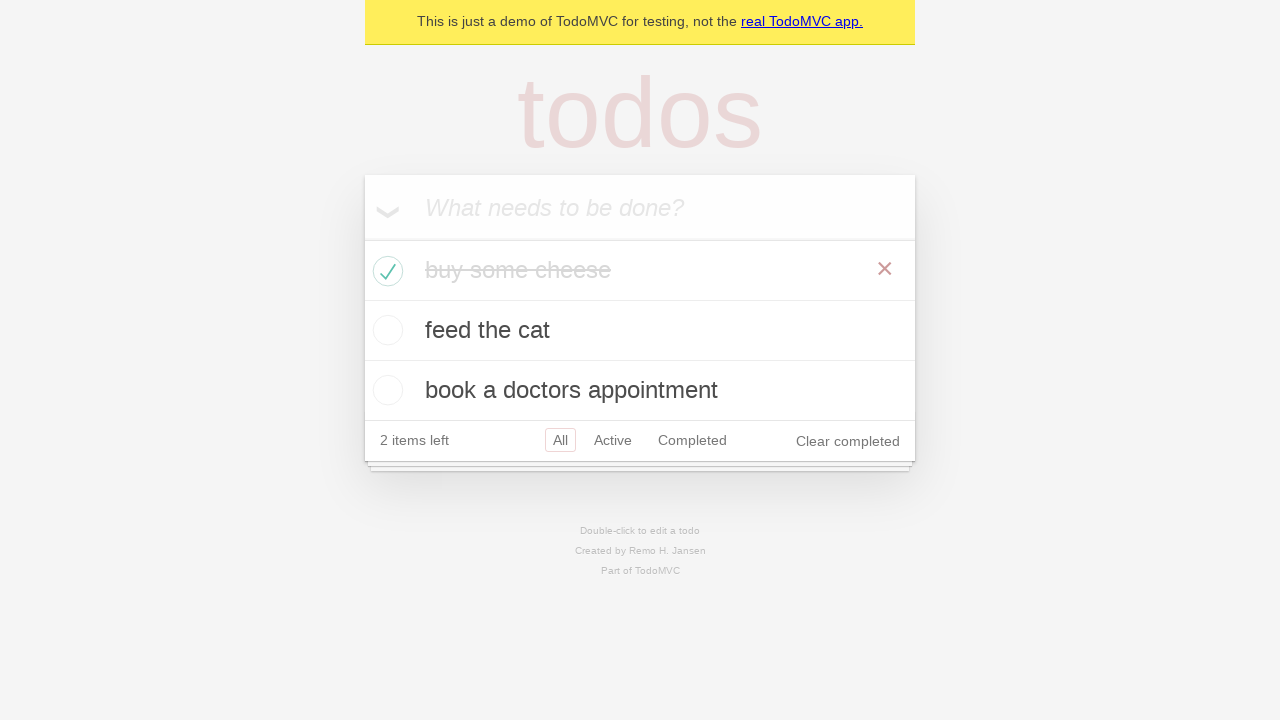

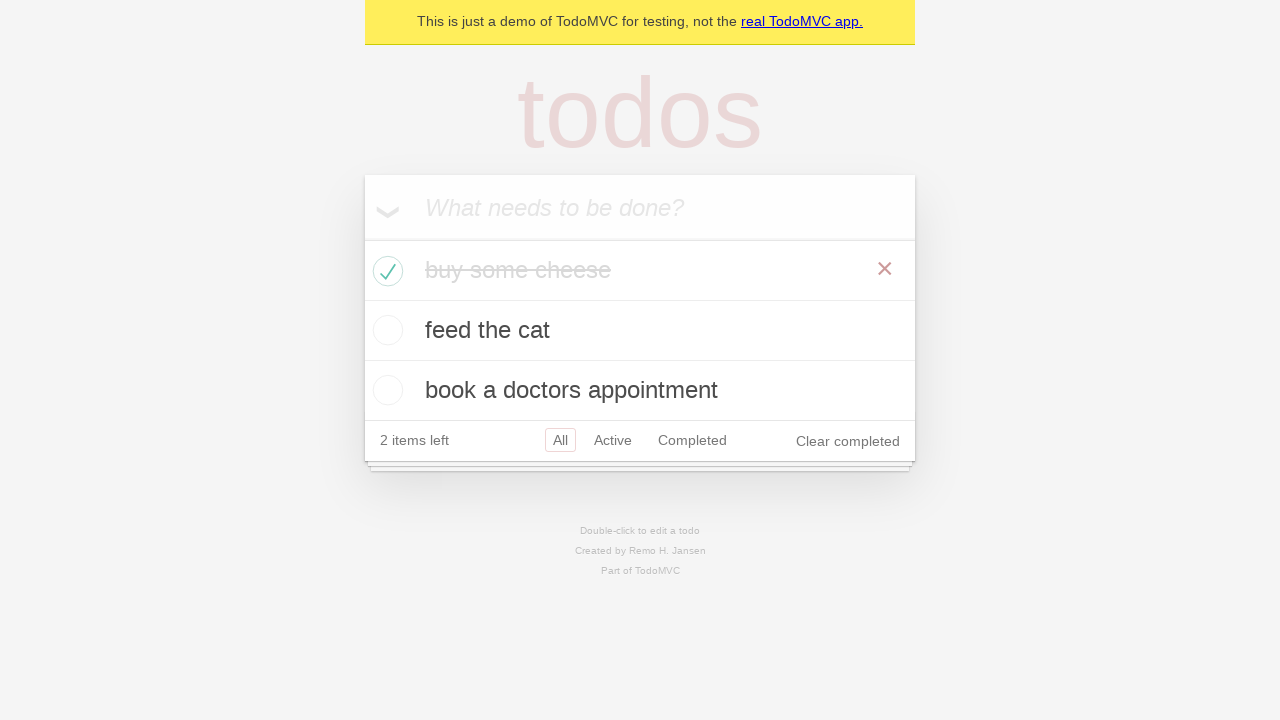